Tests an age form by entering a name and age, then submitting the form to see the result.

Starting URL: https://kristinek.github.io/site/examples/age.html

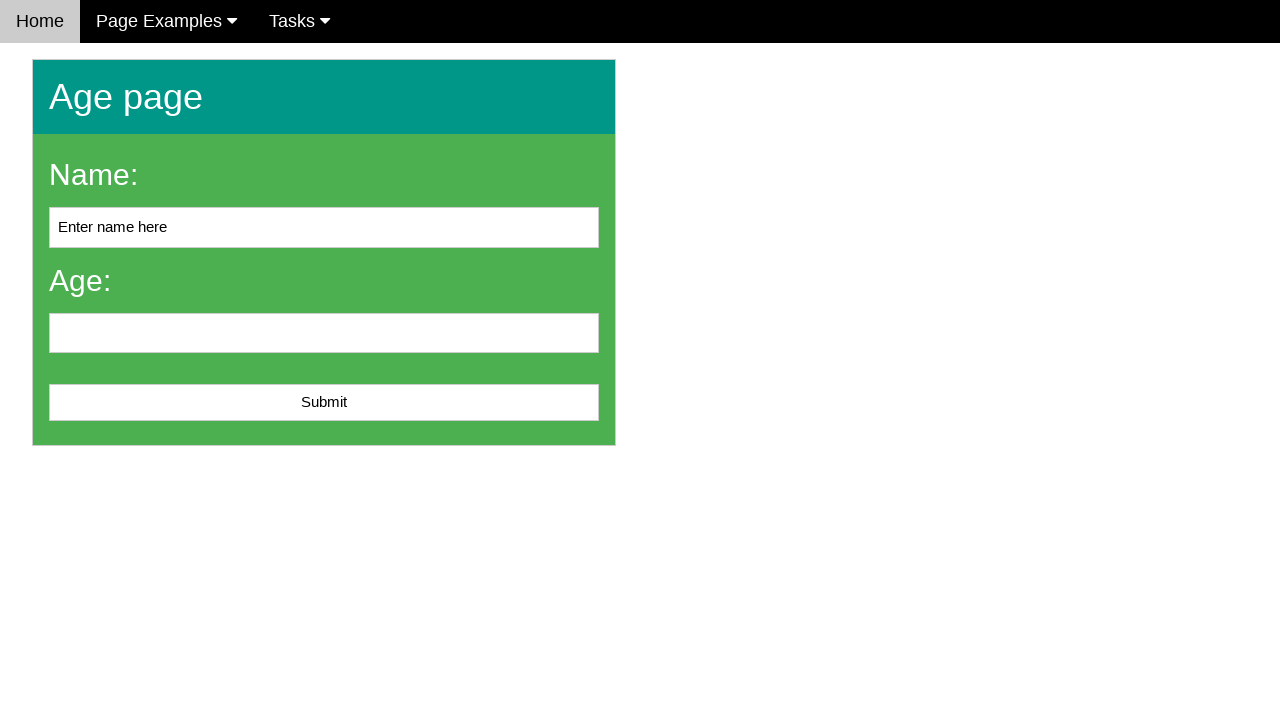

Cleared the name field on #name
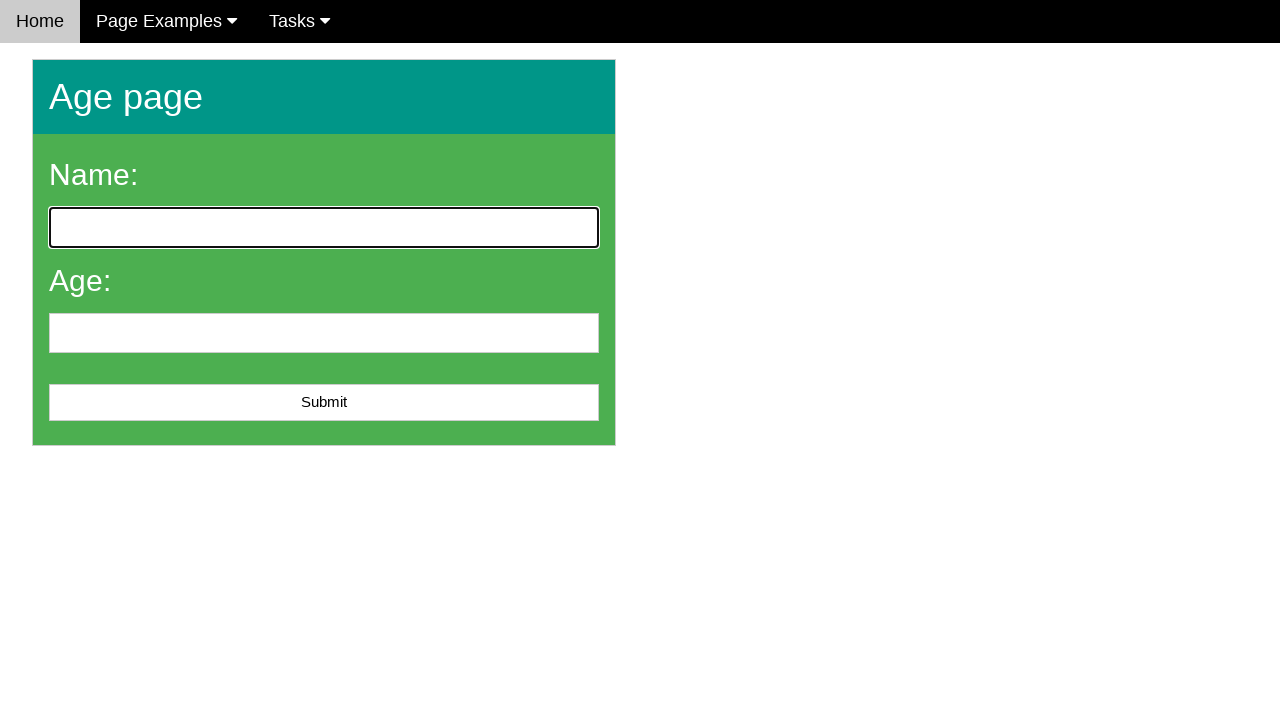

Filled name field with 'John Smith' on #name
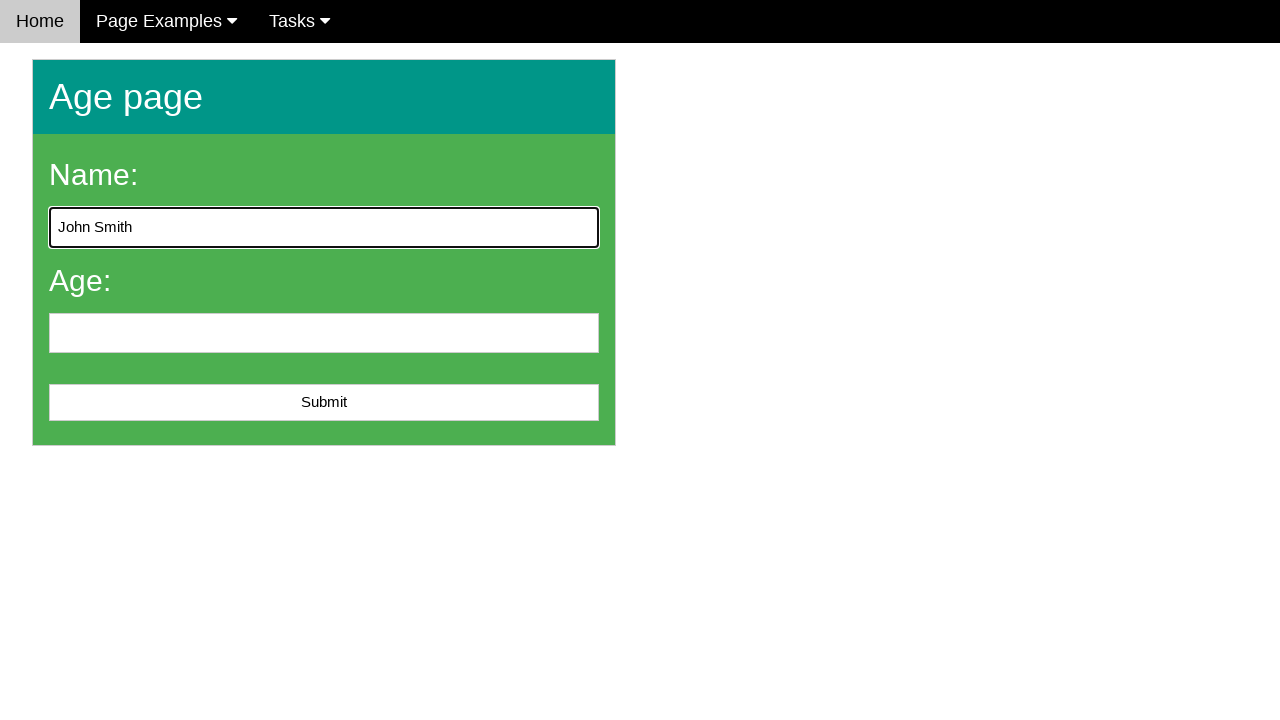

Filled age field with '28' on input[name='age']
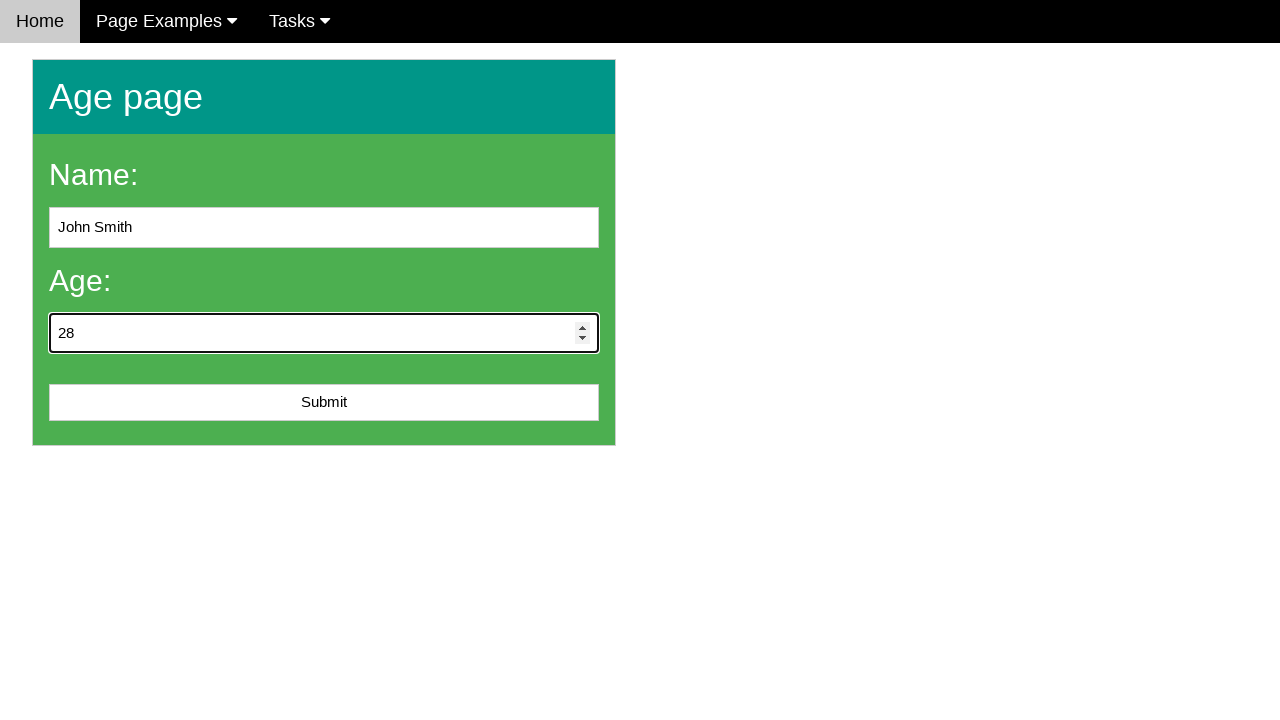

Clicked the submit button to submit the age form at (324, 403) on #submit
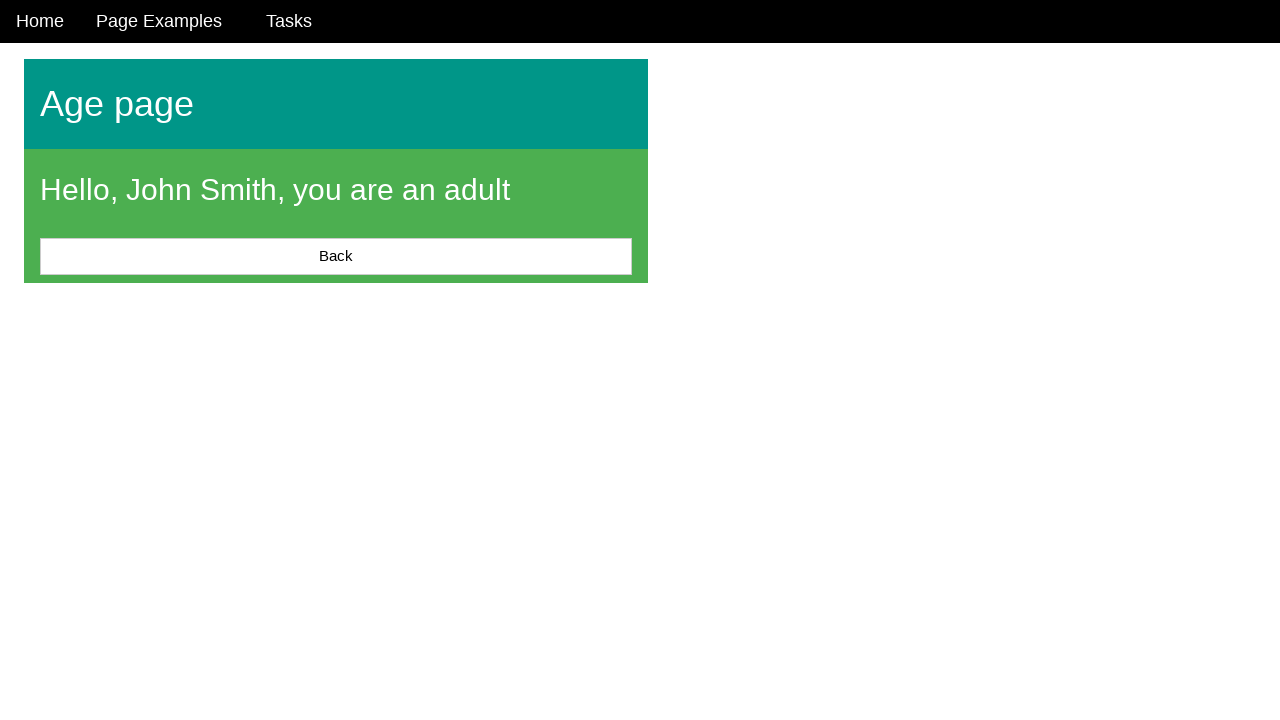

Form submission completed and page fully loaded
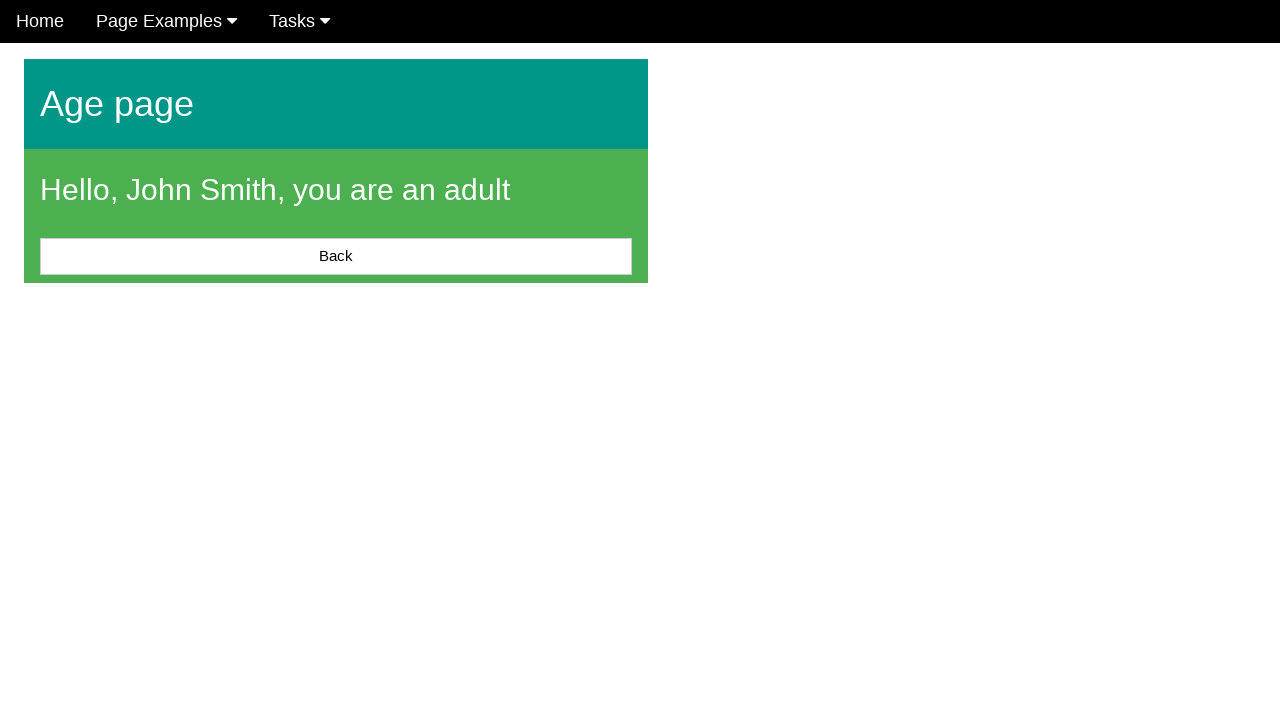

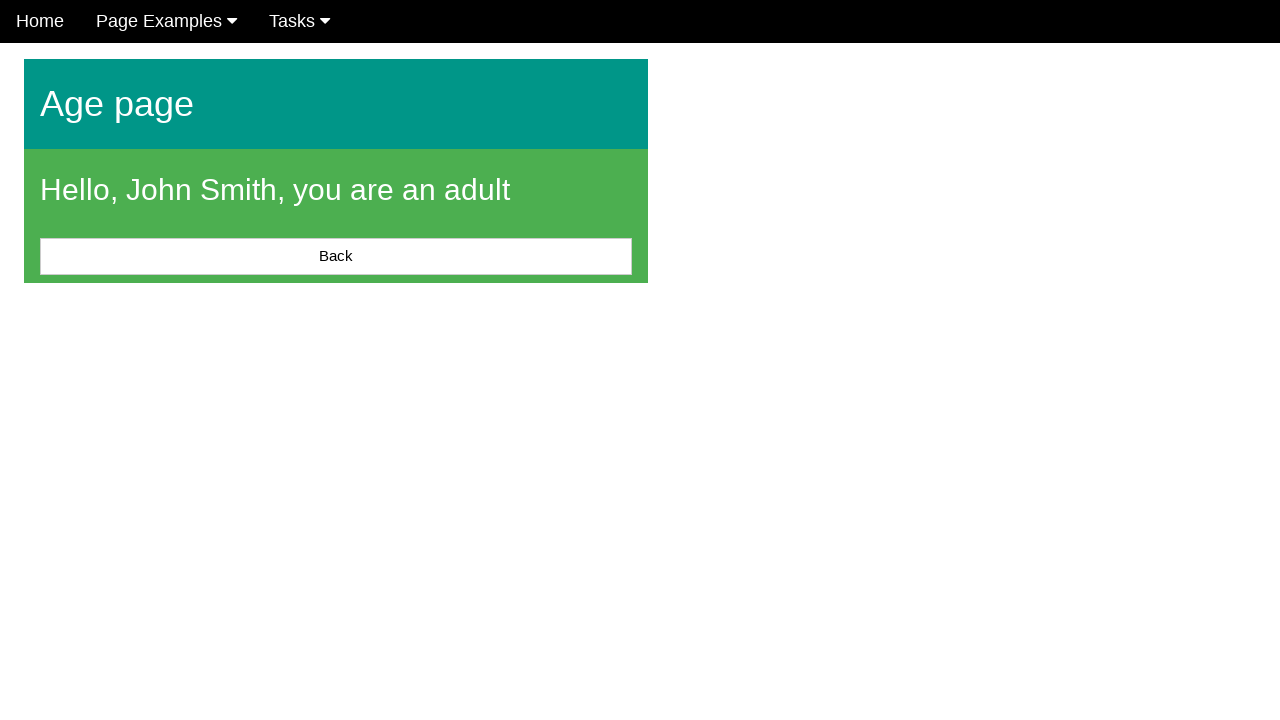